Tests slider interaction by dragging the slider element horizontally by 50 pixels

Starting URL: https://demoqa.com/slider

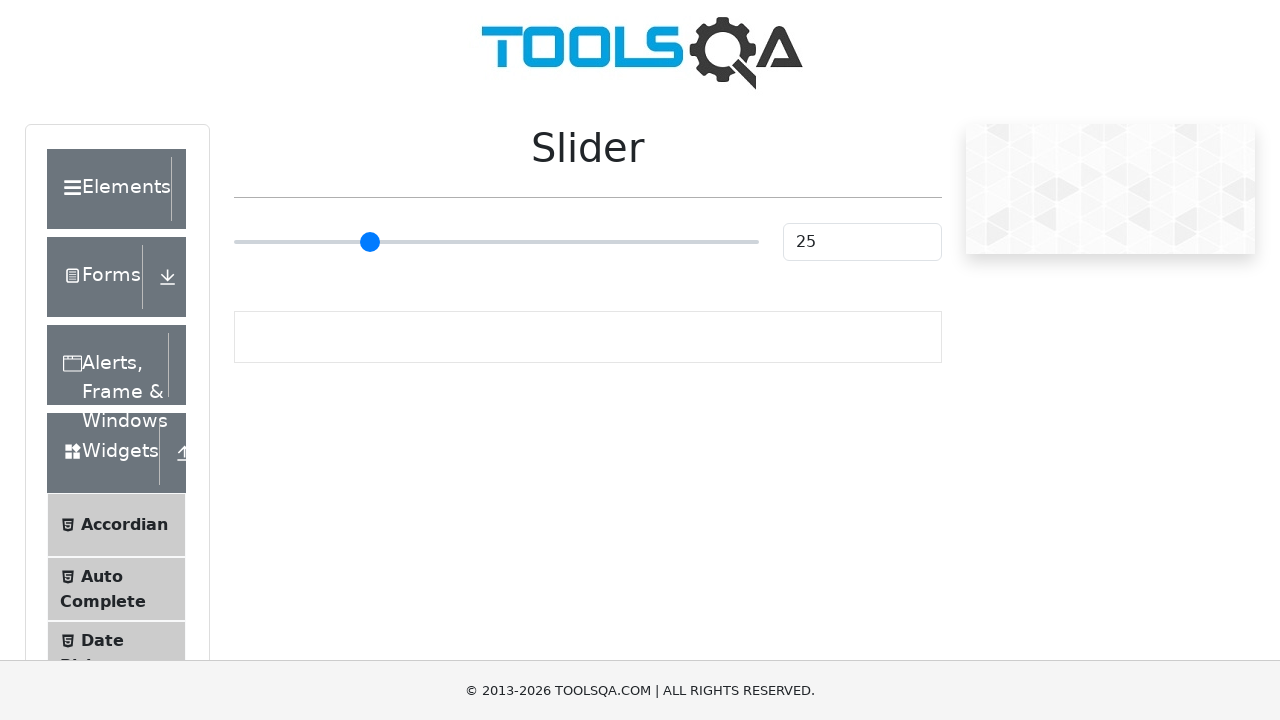

Located the slider element
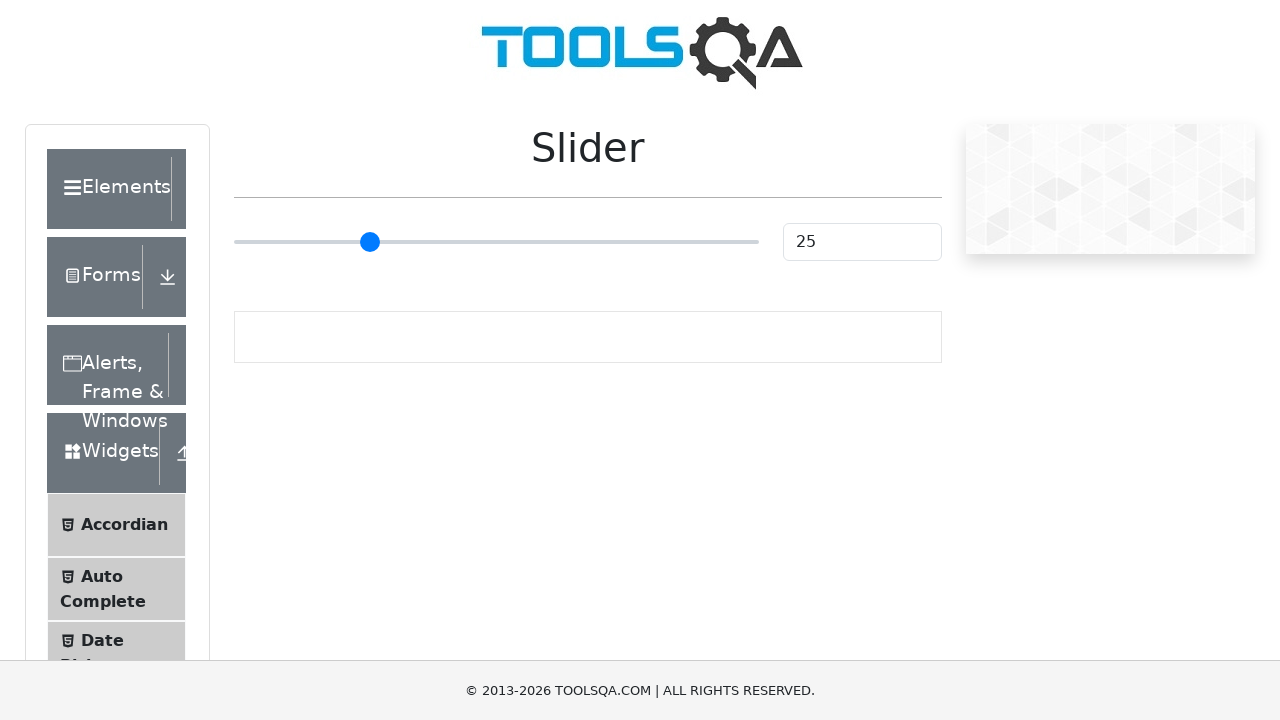

Dragged slider horizontally 50 pixels to the right at (284, 223)
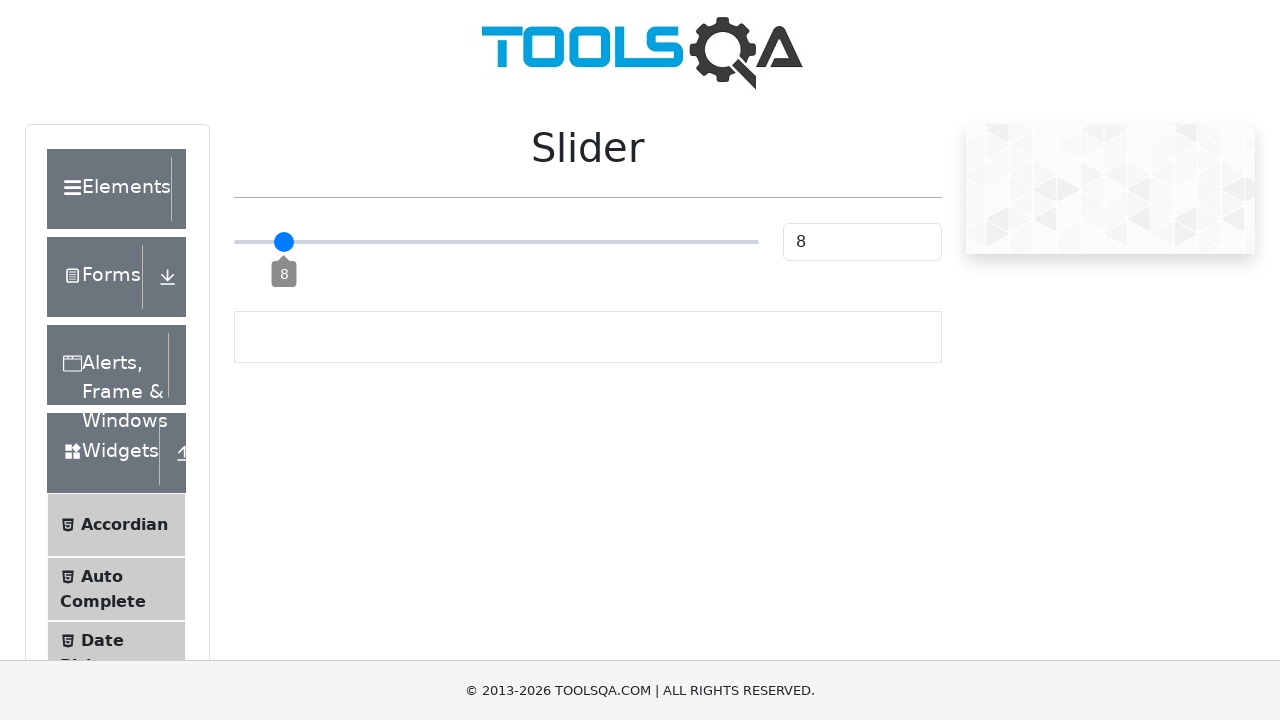

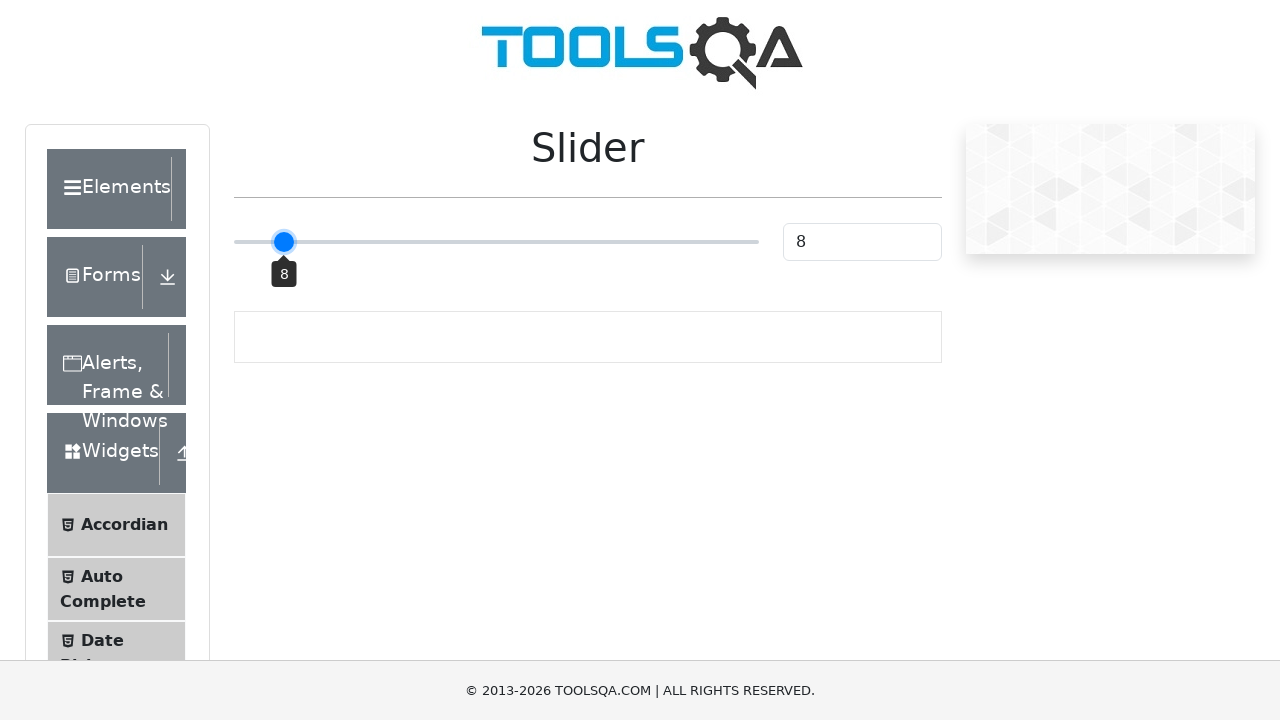